Tests XPath sibling and parent traversal selectors, then navigates to another page and tests browser back/forward navigation

Starting URL: https://rahulshettyacademy.com/AutomationPractice/

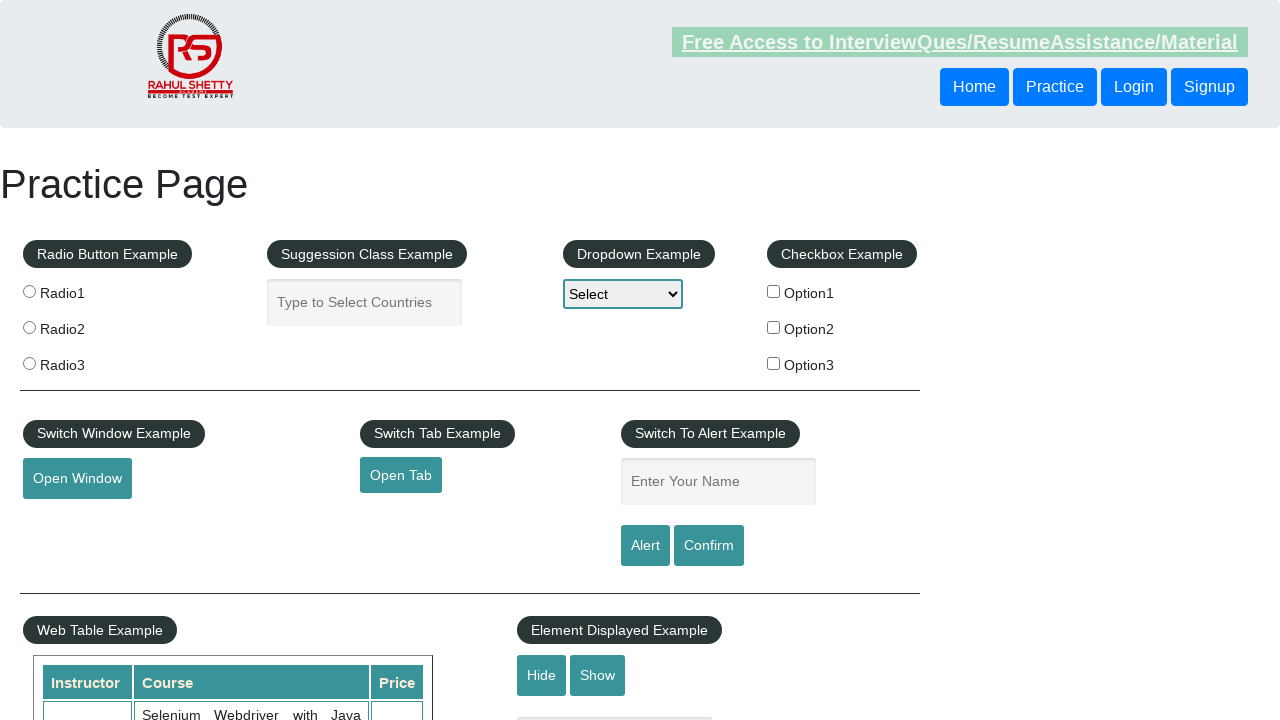

Retrieved text from sibling button using XPath following-sibling traversal
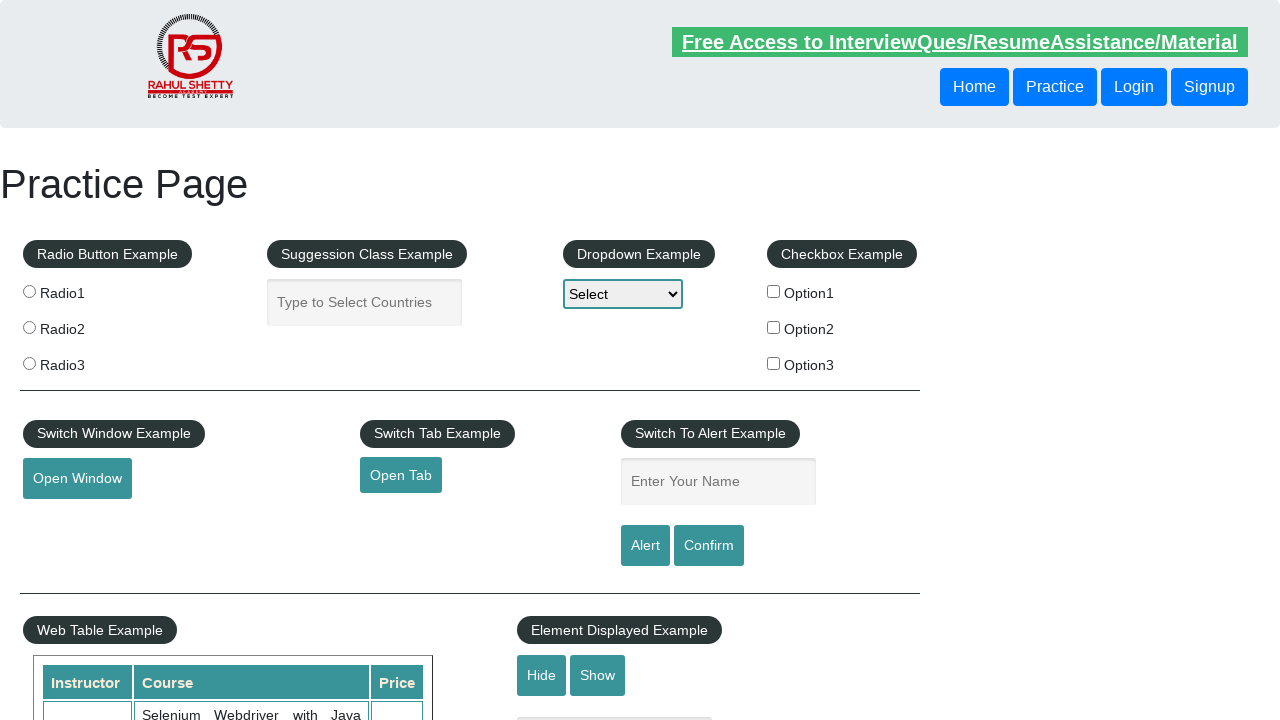

Retrieved text from button using XPath parent traversal
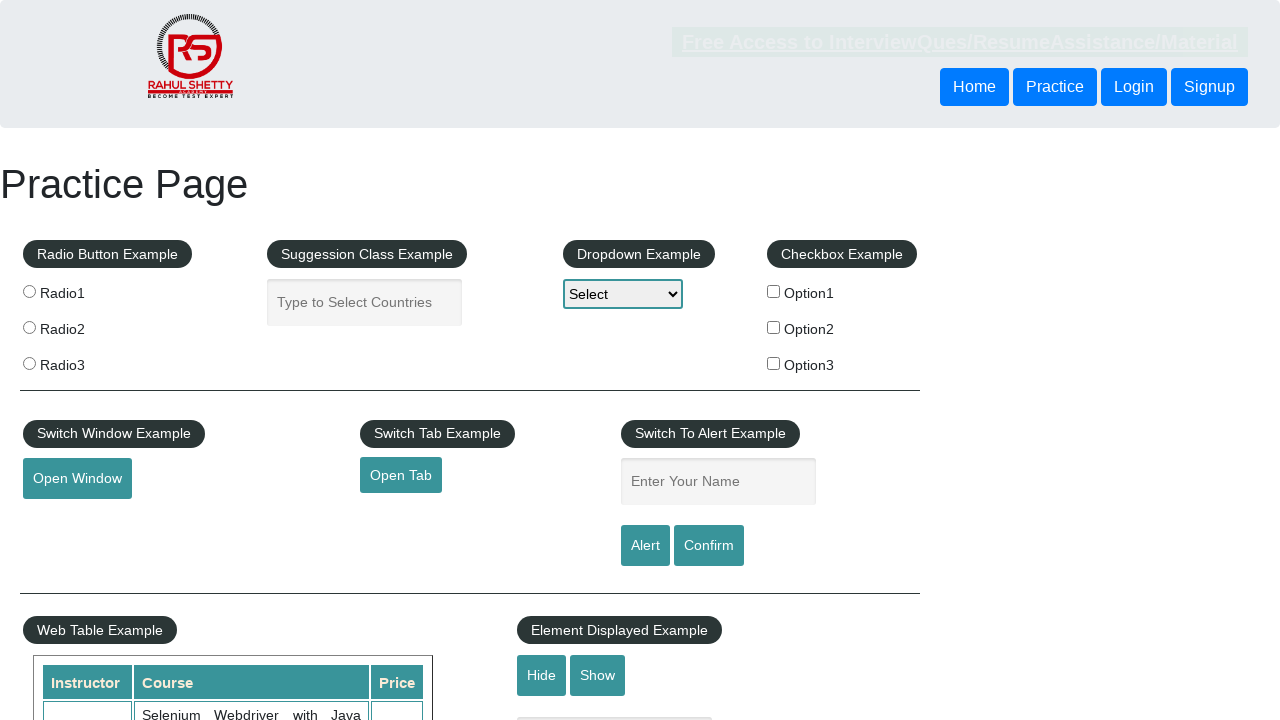

Navigated to documents request page
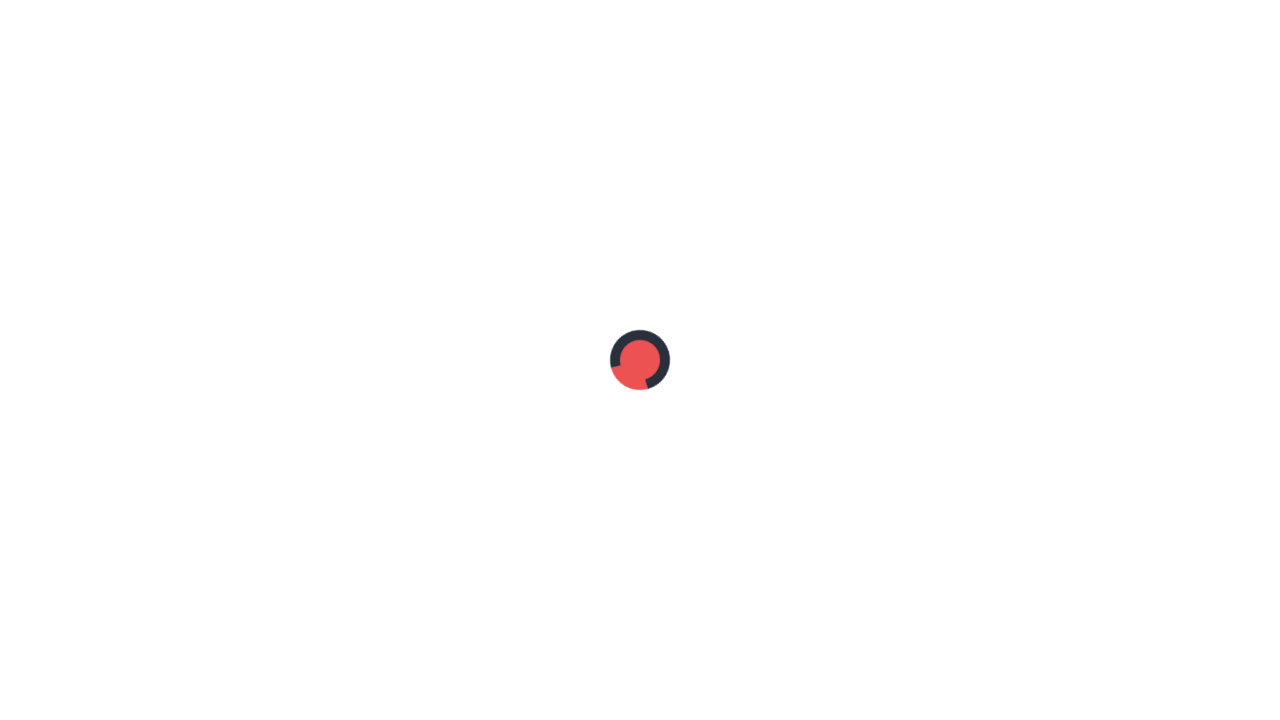

Navigated back to previous page using browser back button
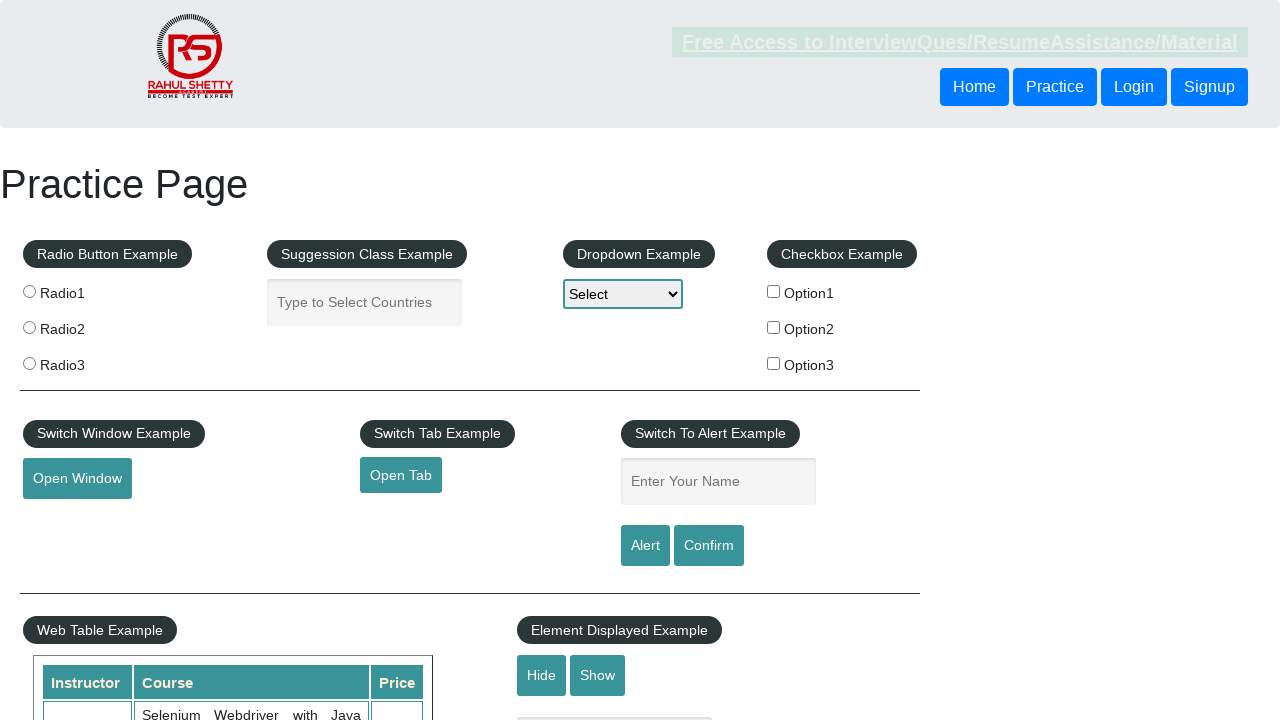

Navigated forward to documents request page using browser forward button
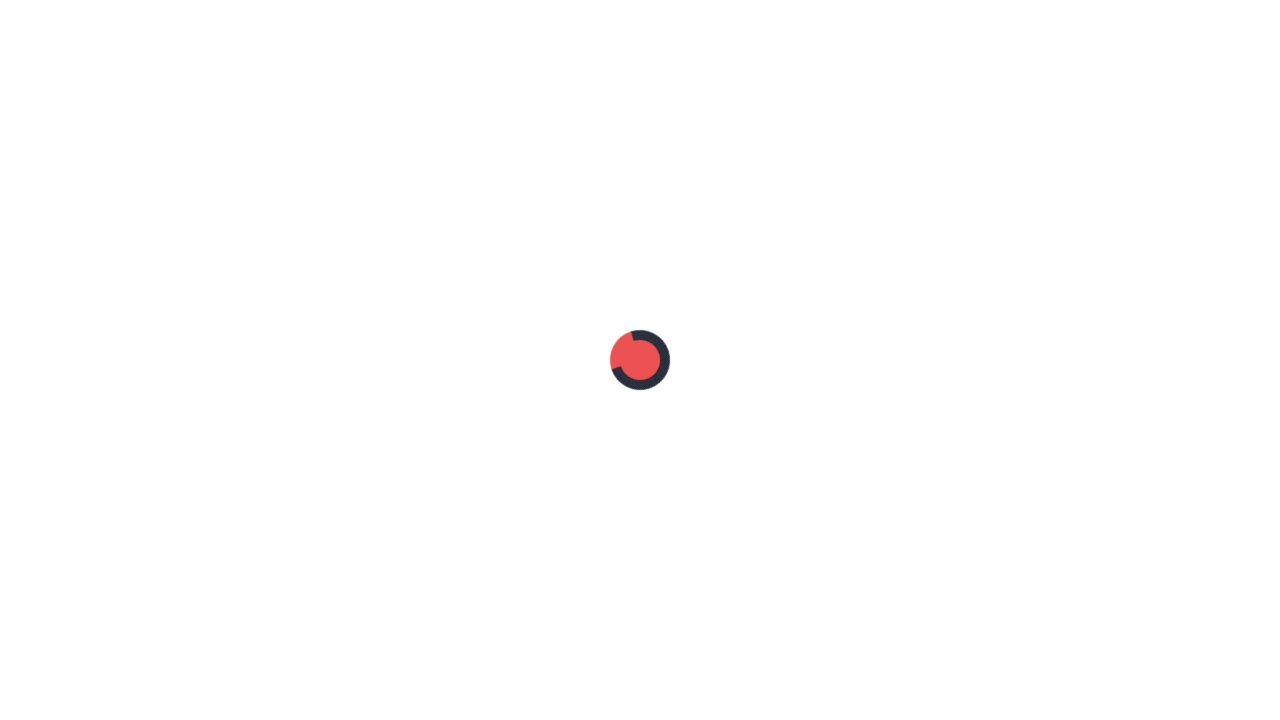

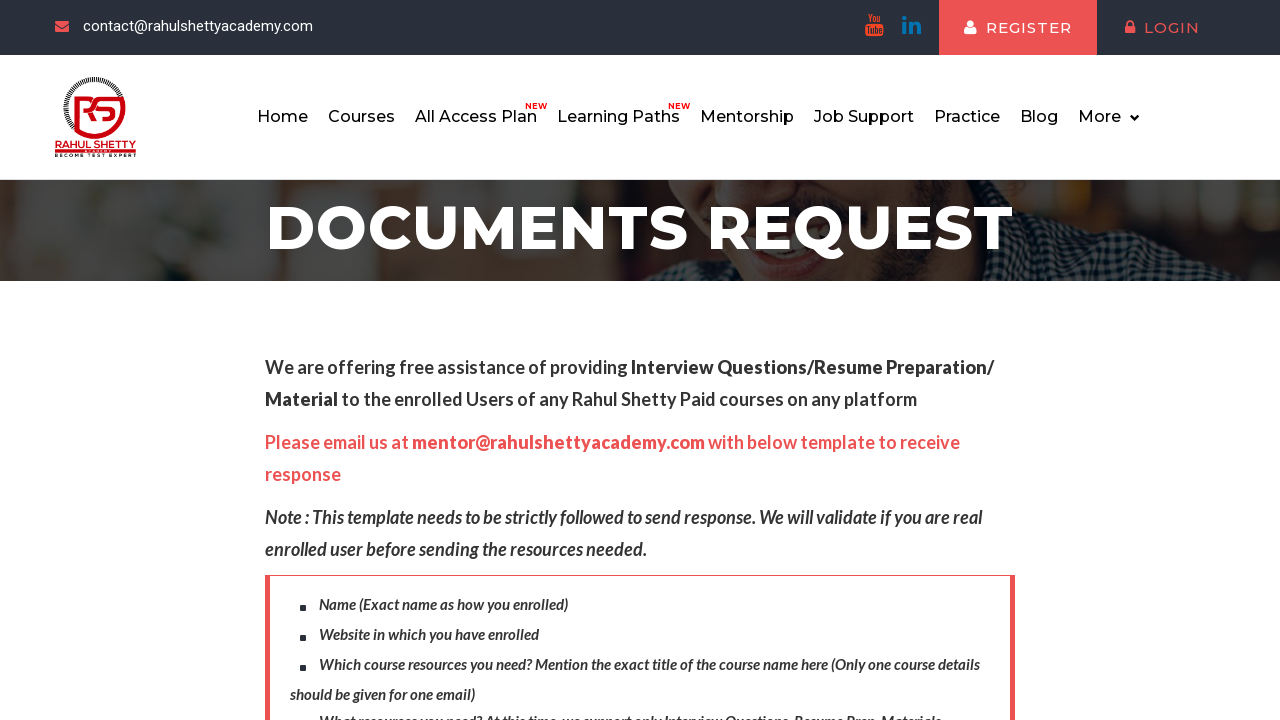